Tests mouse hover functionality by hovering over an image to reveal a hidden link, then clicking it

Starting URL: https://the-internet.herokuapp.com/hovers

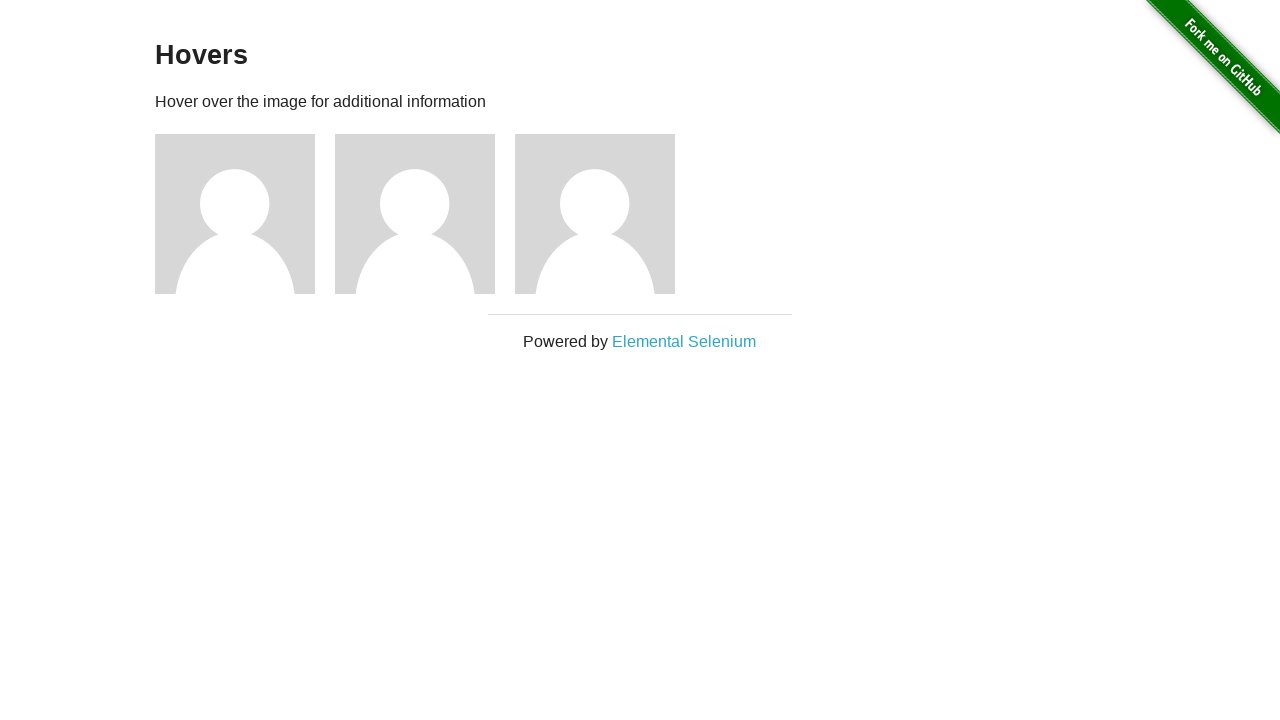

Hovered over the first image to reveal hidden link at (235, 214) on xpath=//div[@class='example']//div[1]//img[1]
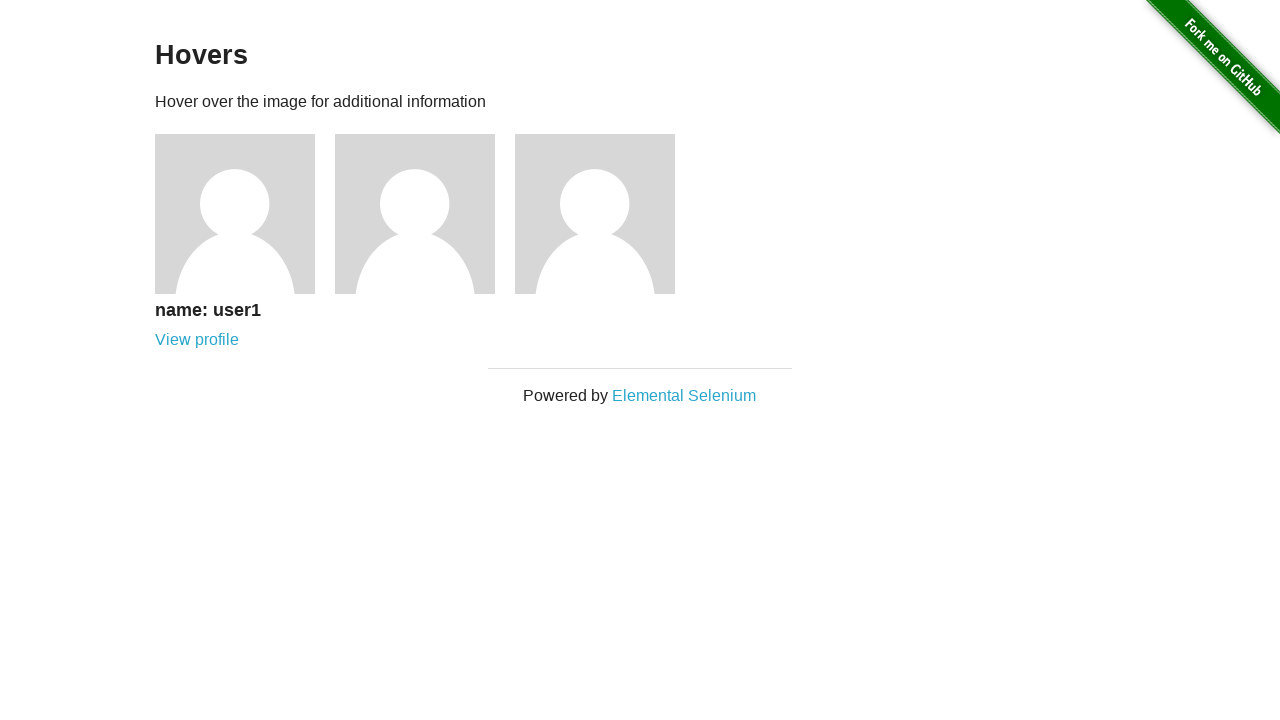

Clicked the revealed link at (197, 340) on xpath=//div[@class='example']//div[1]//div[1]//a[1]
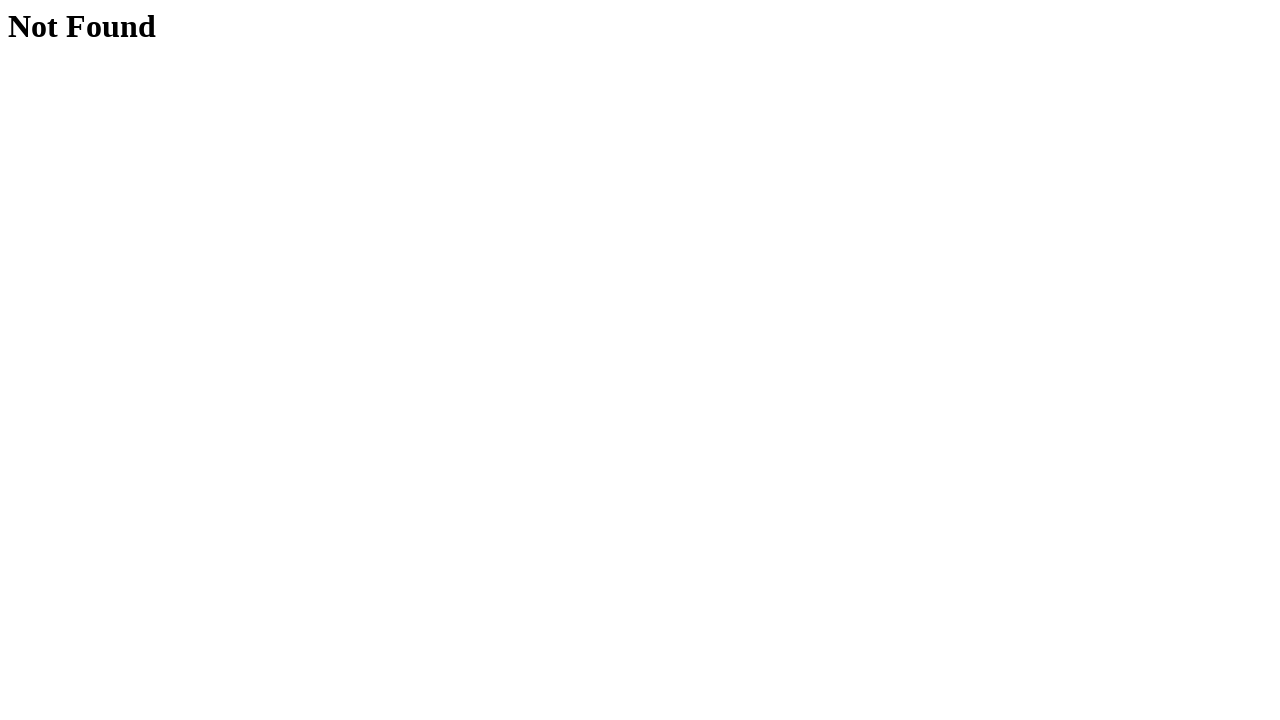

Navigated back to the hover page
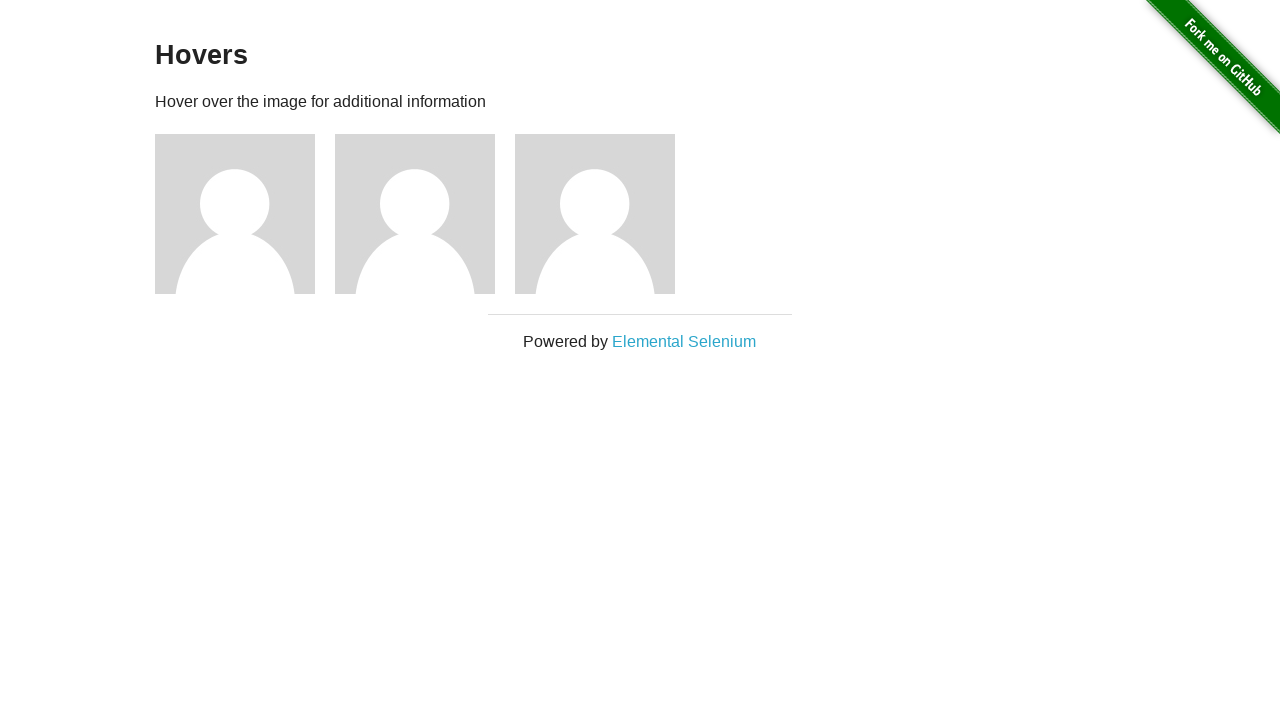

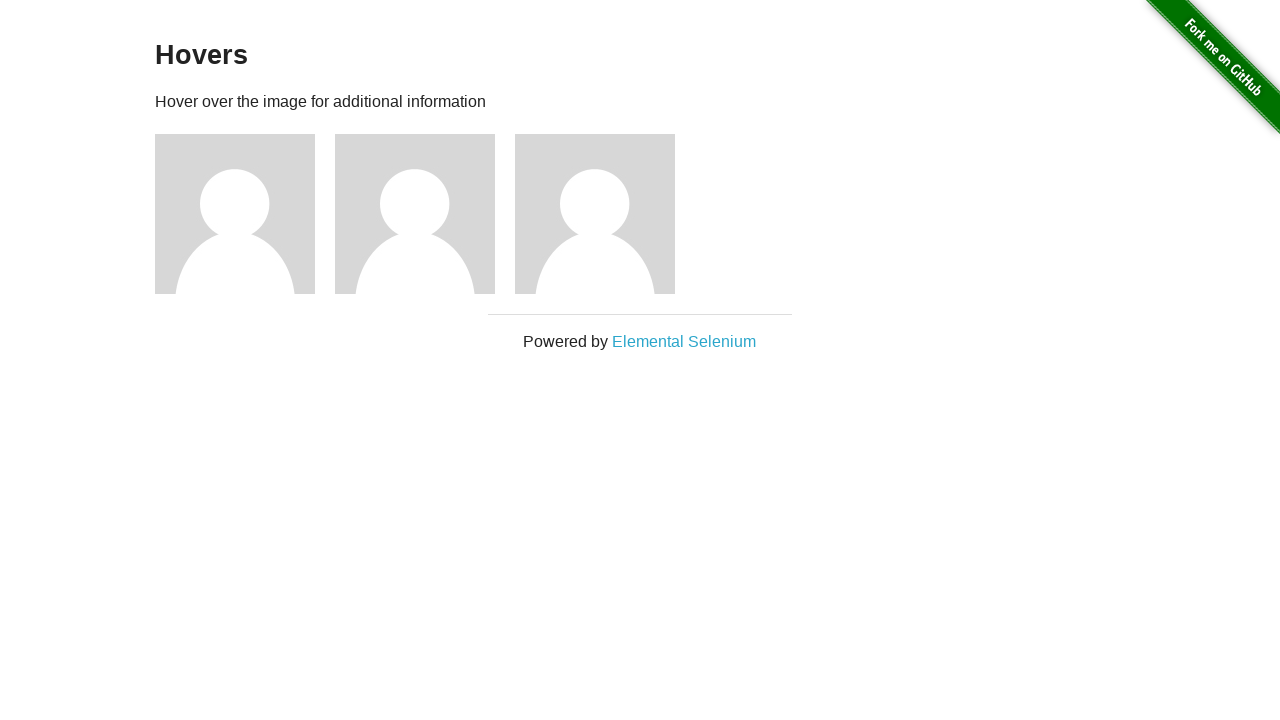